Tests a math puzzle form by reading two numbers from the page, calculating their sum, selecting the sum value from a dropdown, and submitting the form

Starting URL: http://suninjuly.github.io/selects1.html

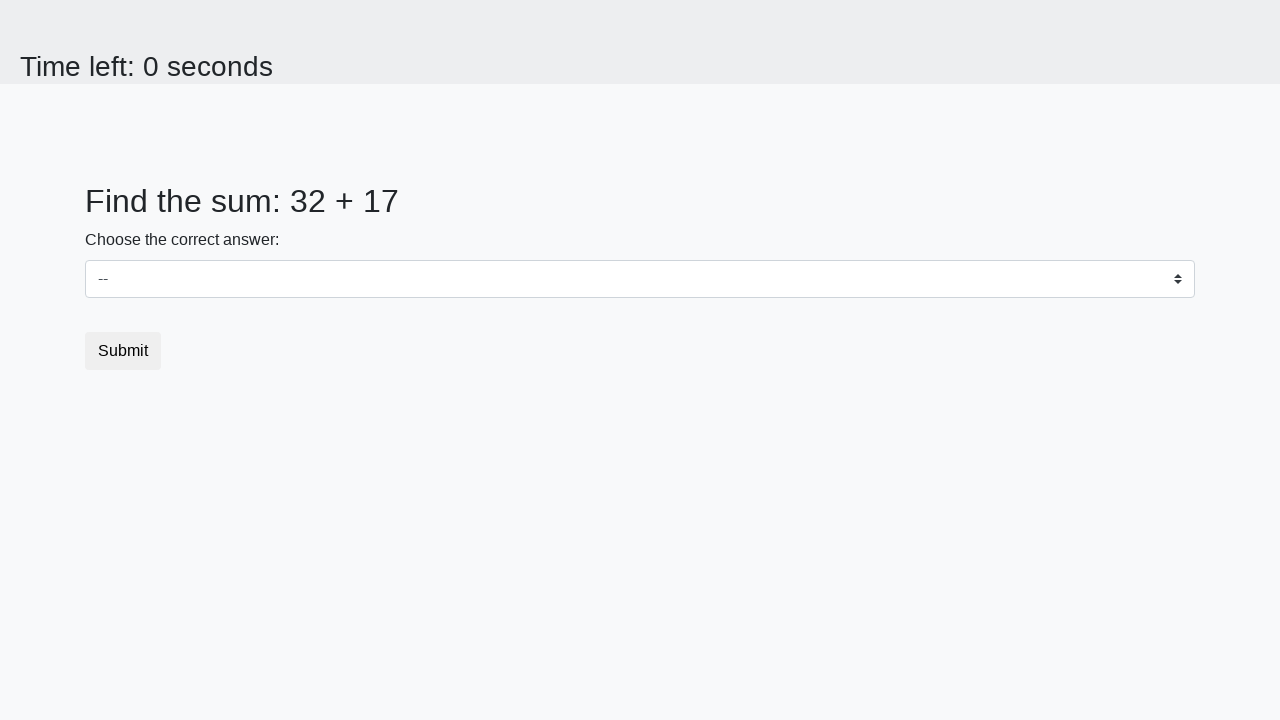

Retrieved first number from the page
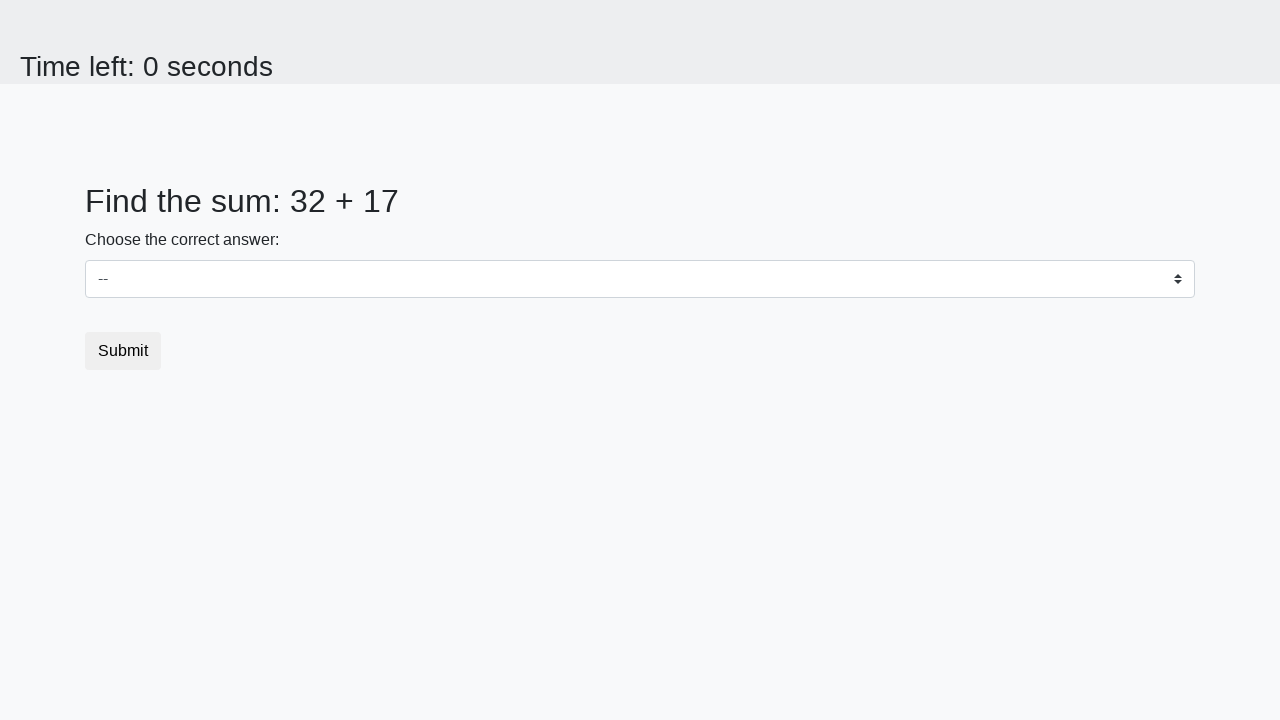

Retrieved second number from the page
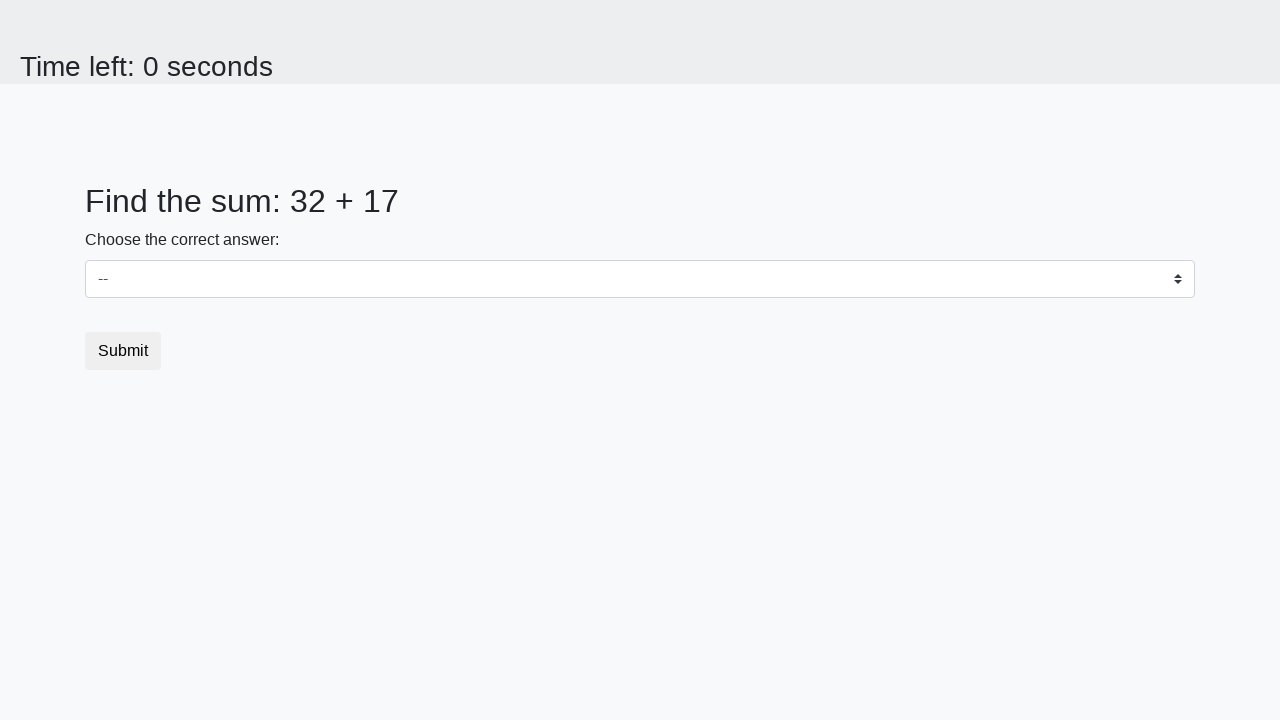

Calculated sum: 32 + 17 = 49
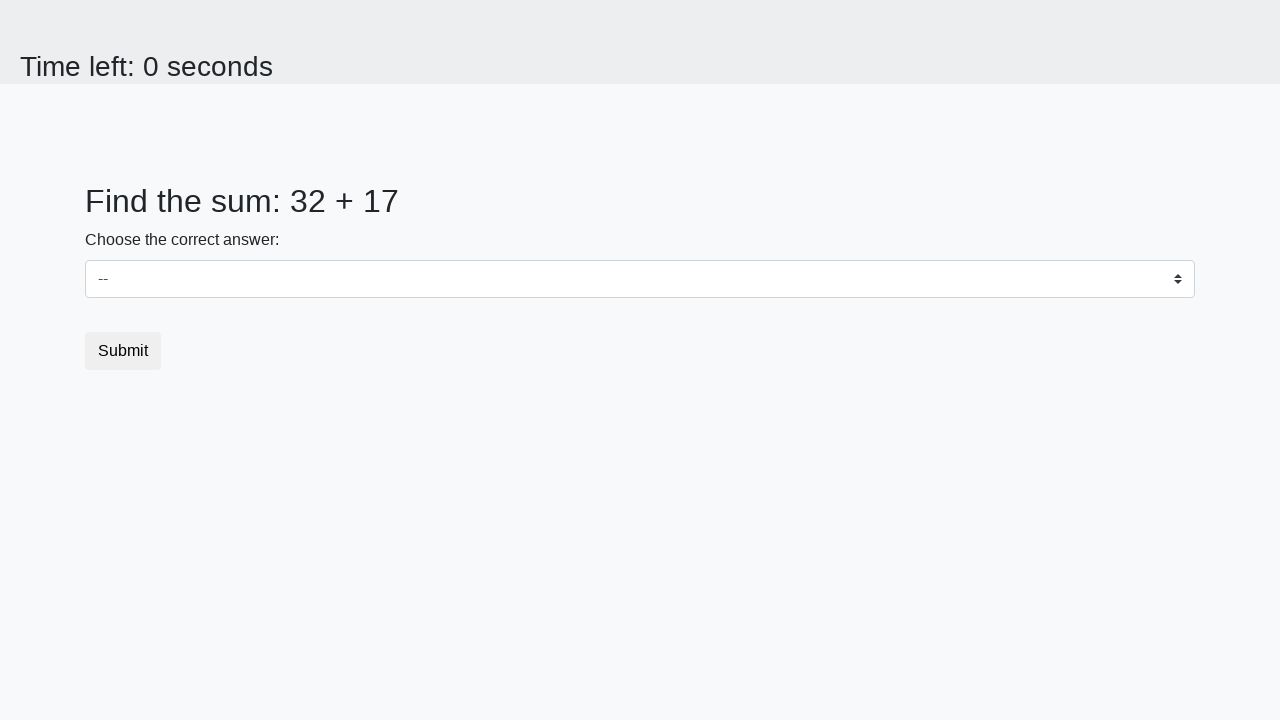

Selected sum value 49 from dropdown on #dropdown
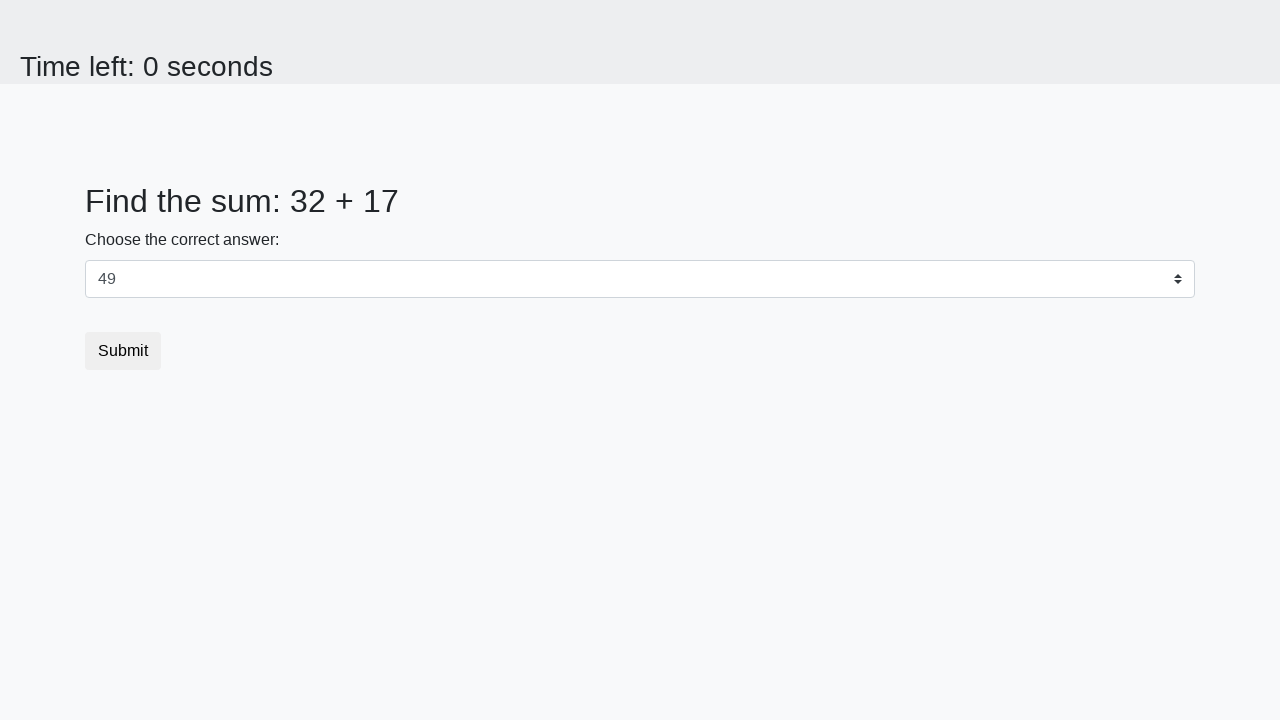

Clicked submit button to submit the form at (123, 351) on .btn.btn-default
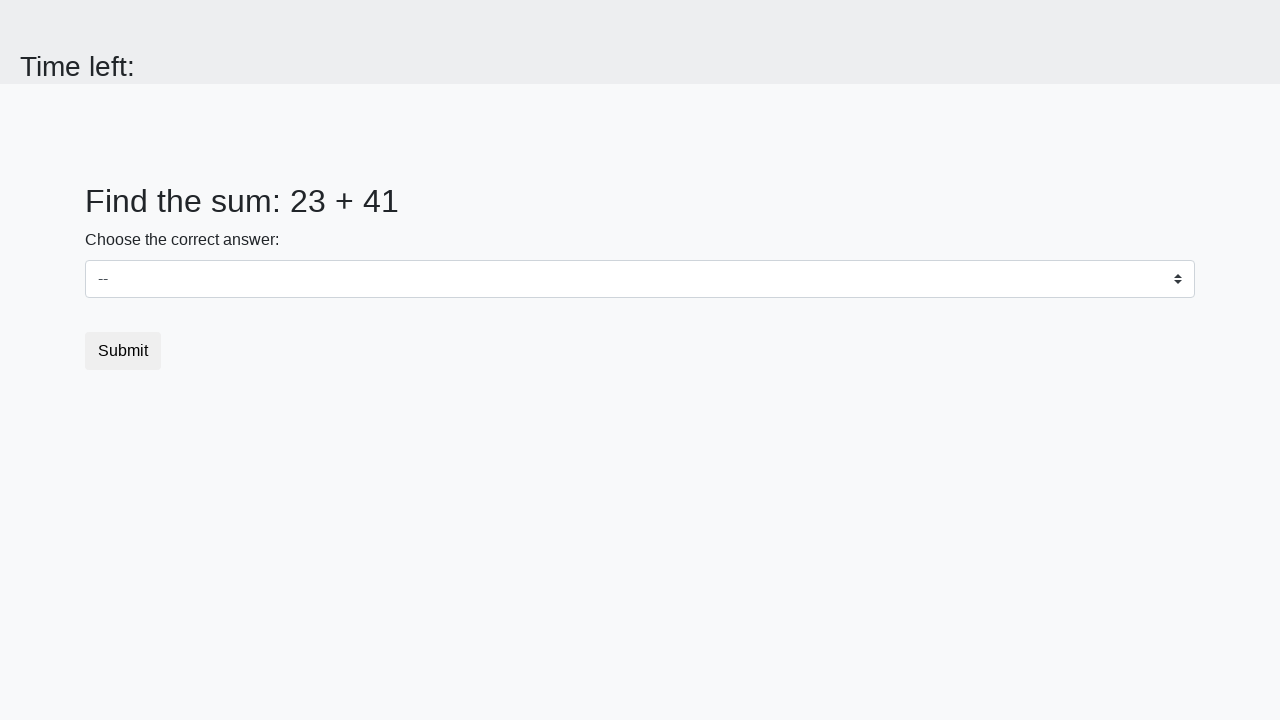

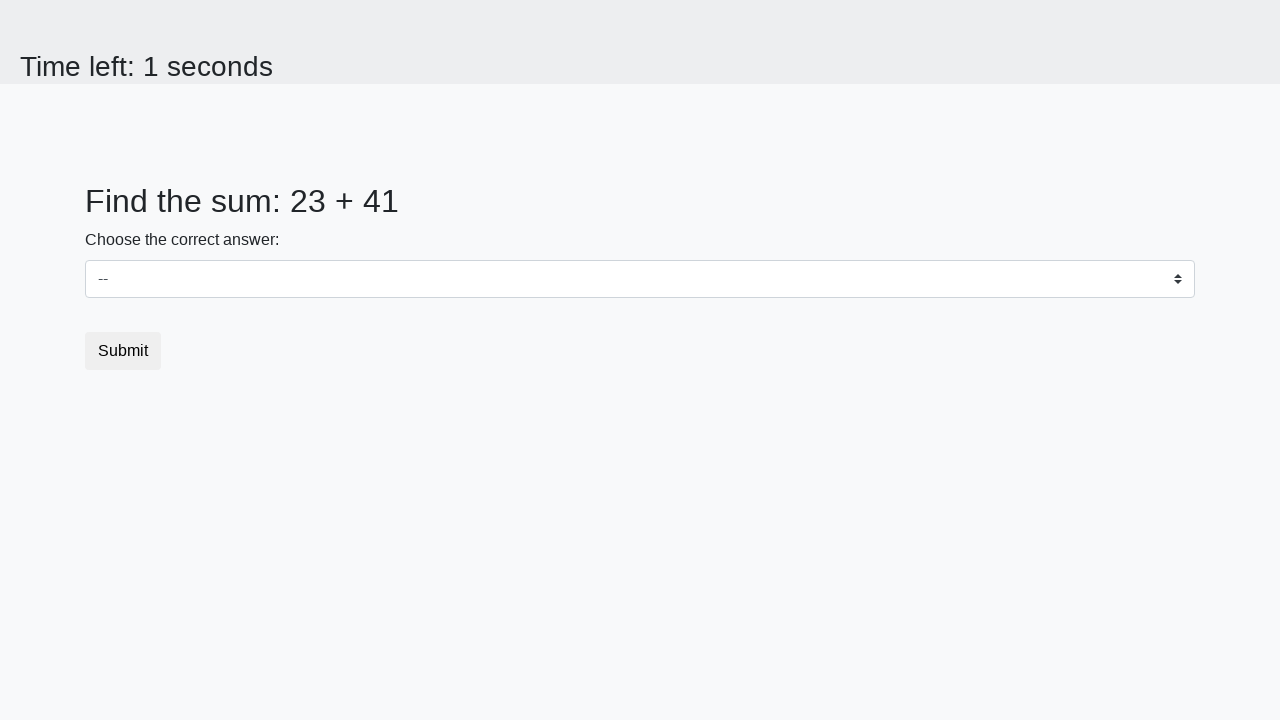